Tests scroll down to bottom of page to verify subscription section visibility, then uses the scroll-up arrow button to return to top and verify header text is visible

Starting URL: http://automationexercise.com

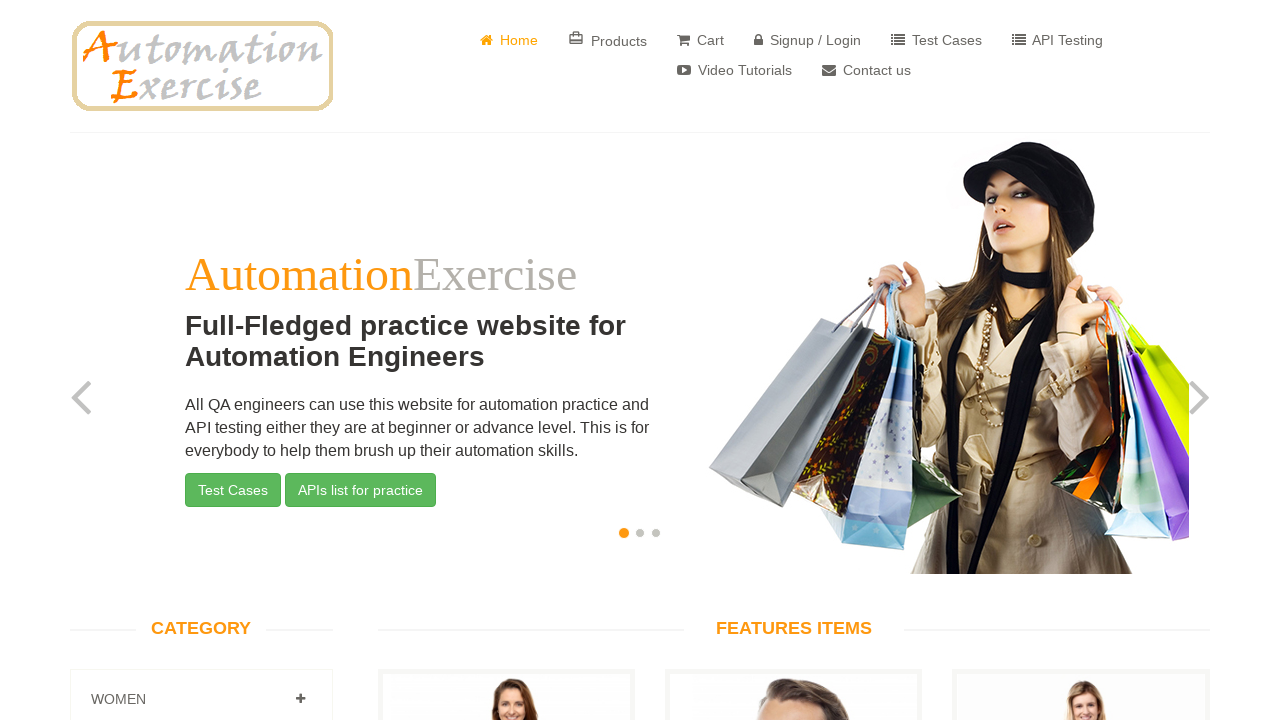

Navigated to http://automationexercise.com
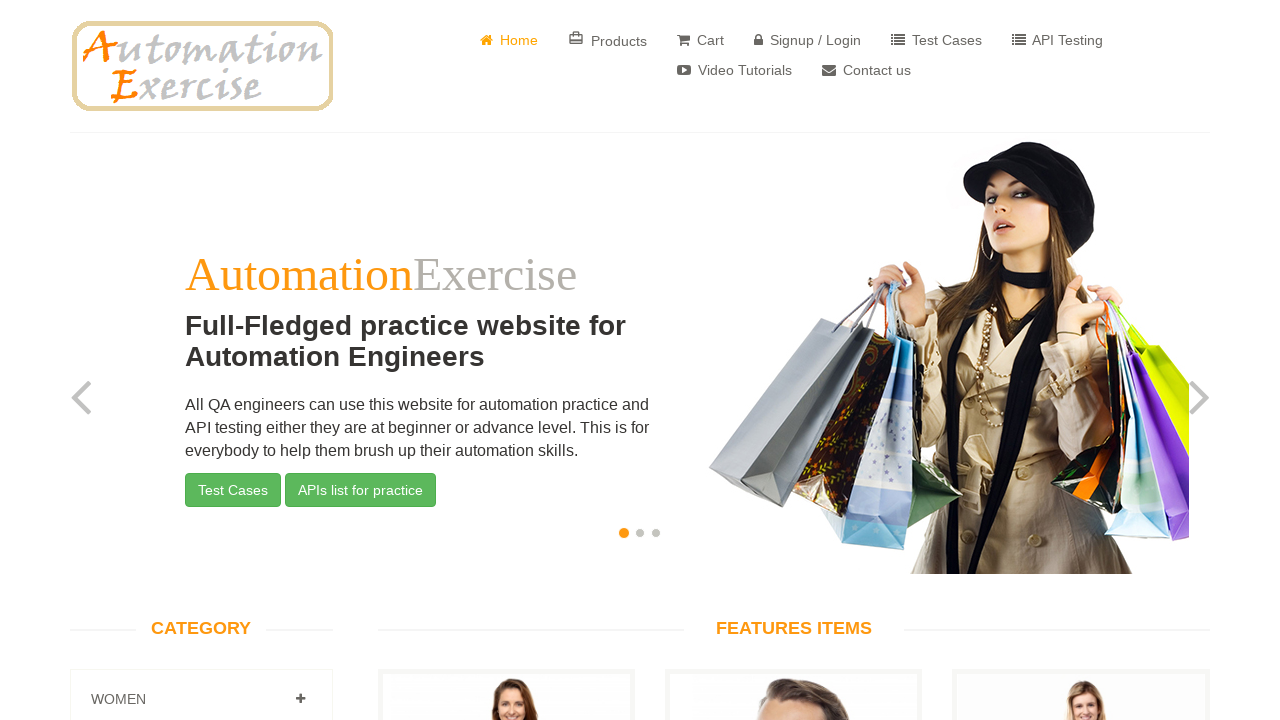

Scrolled to bottom of page
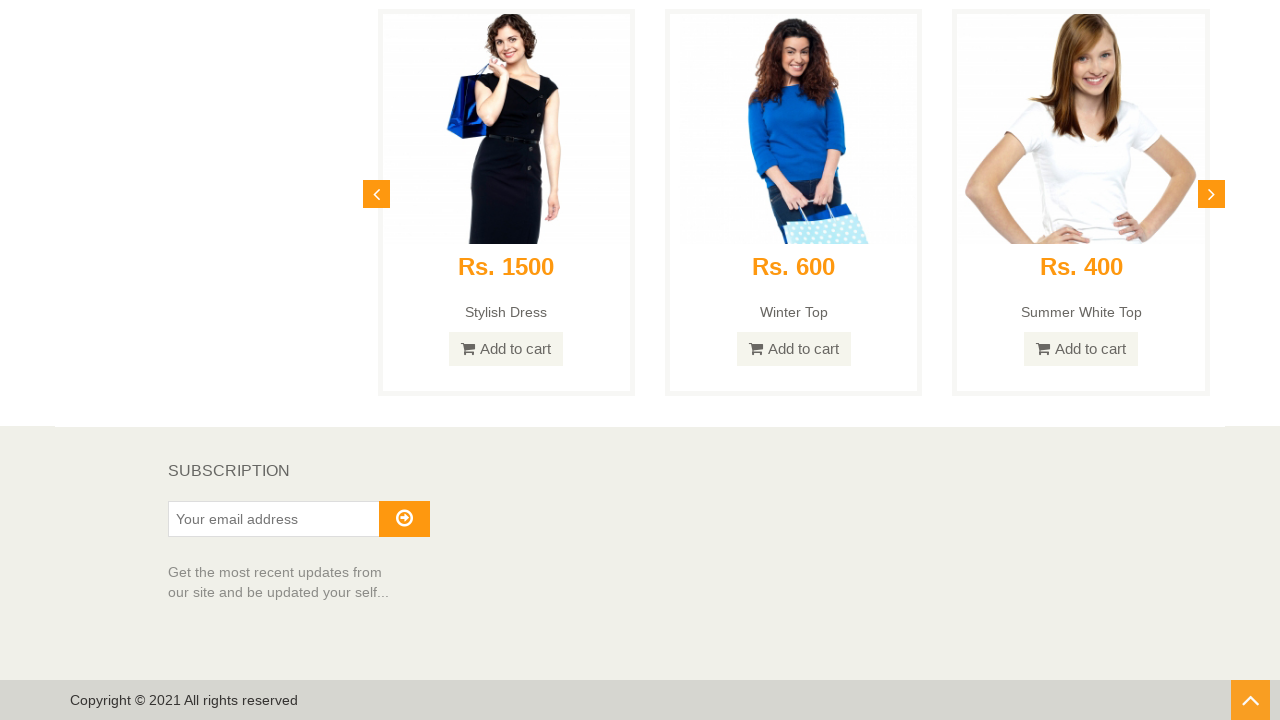

Subscription section is now visible
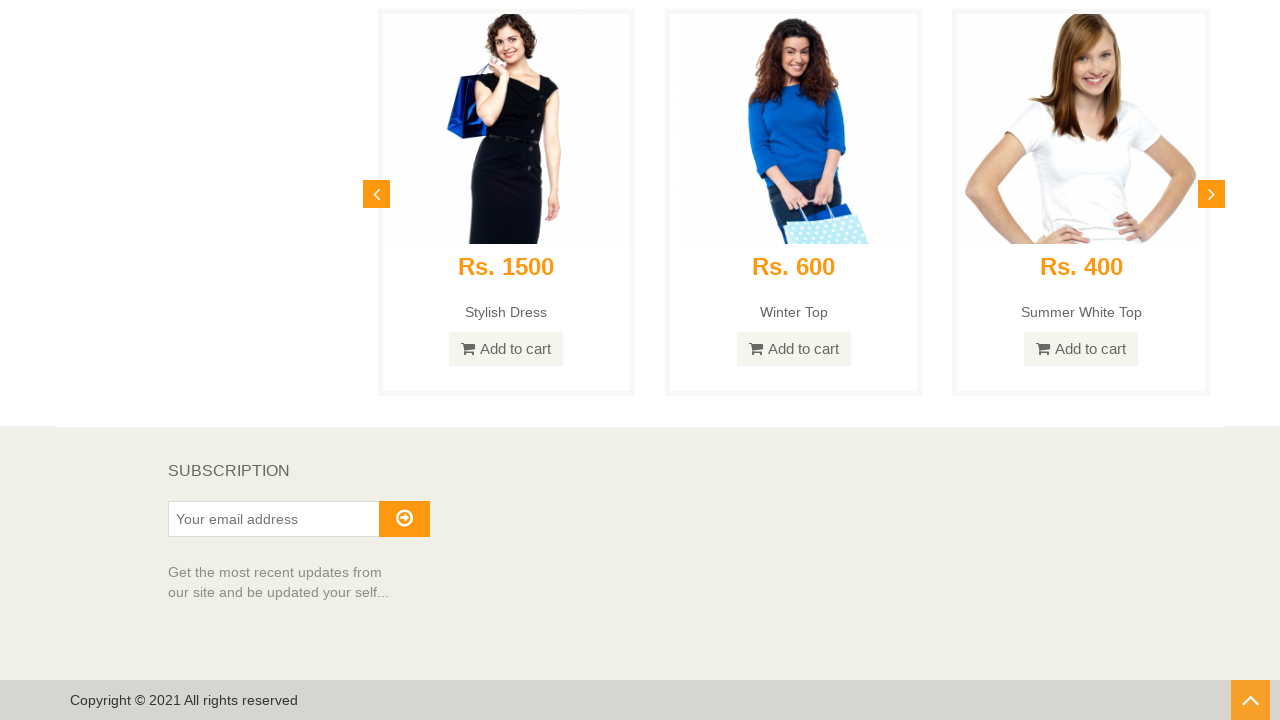

Clicked scroll-up arrow button at (1250, 700) on #scrollUp
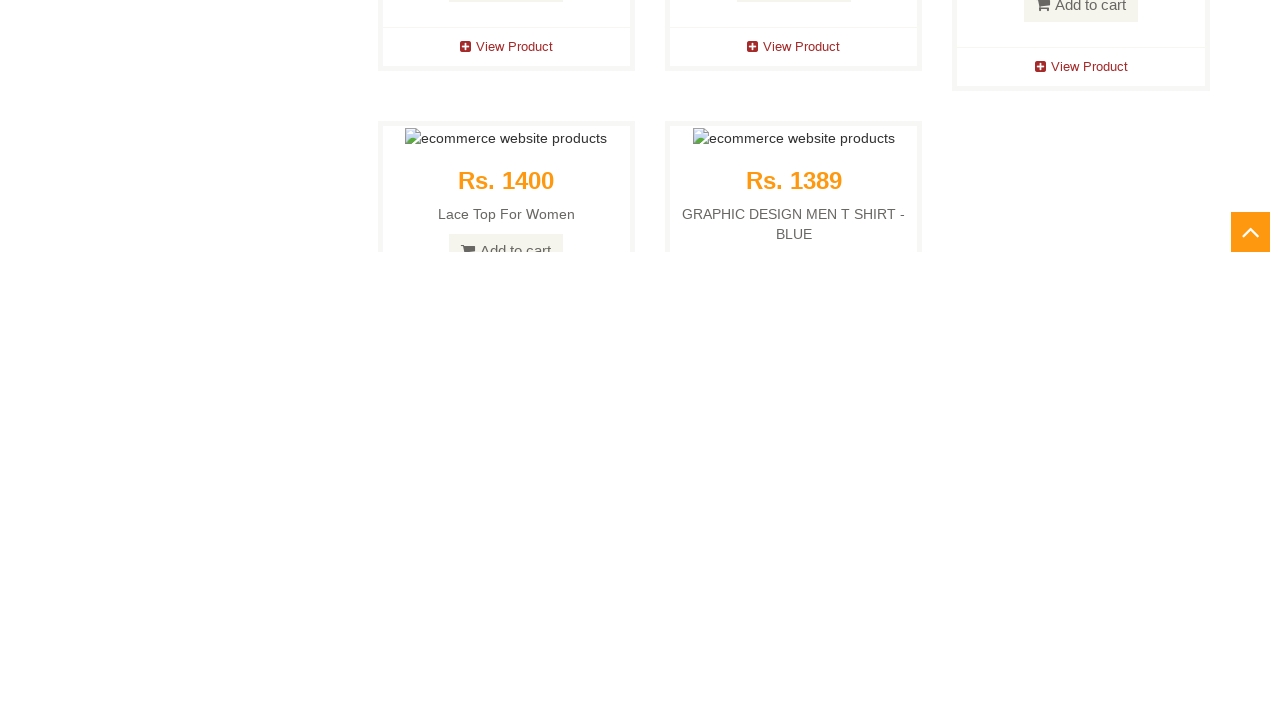

Header text 'Full-Fledged practice website for Automation Engineers' is visible after scrolling up
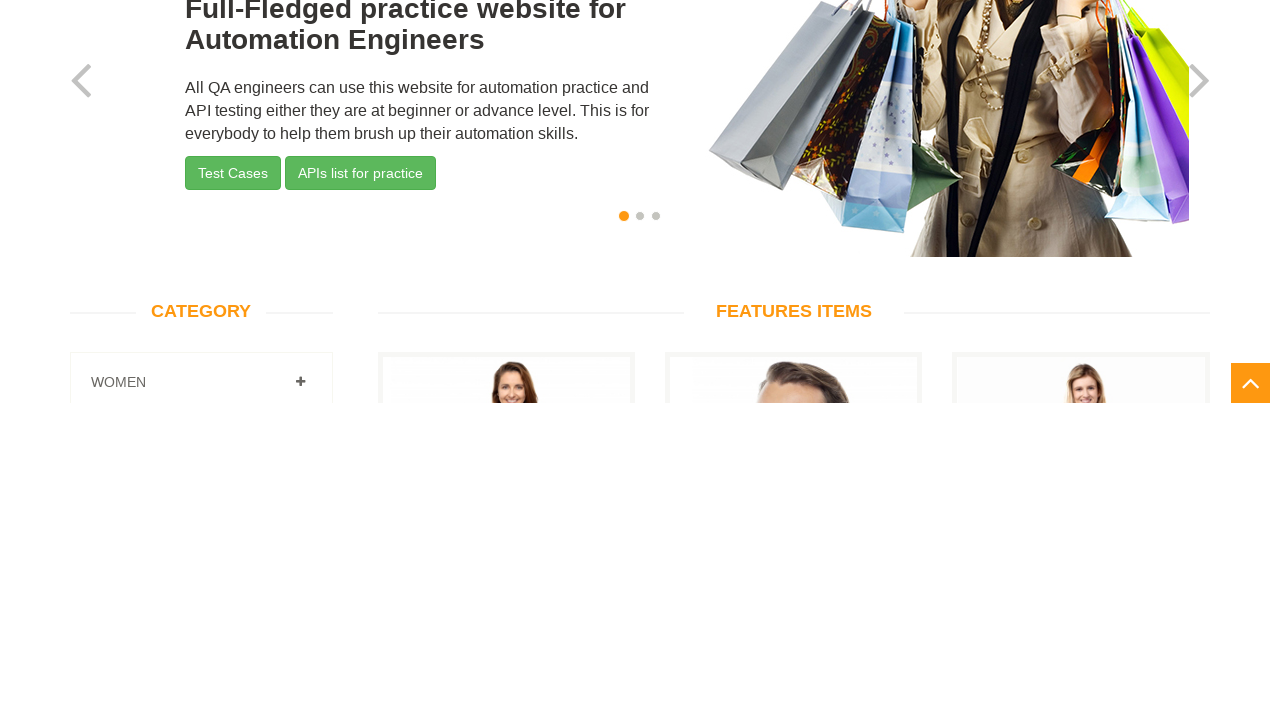

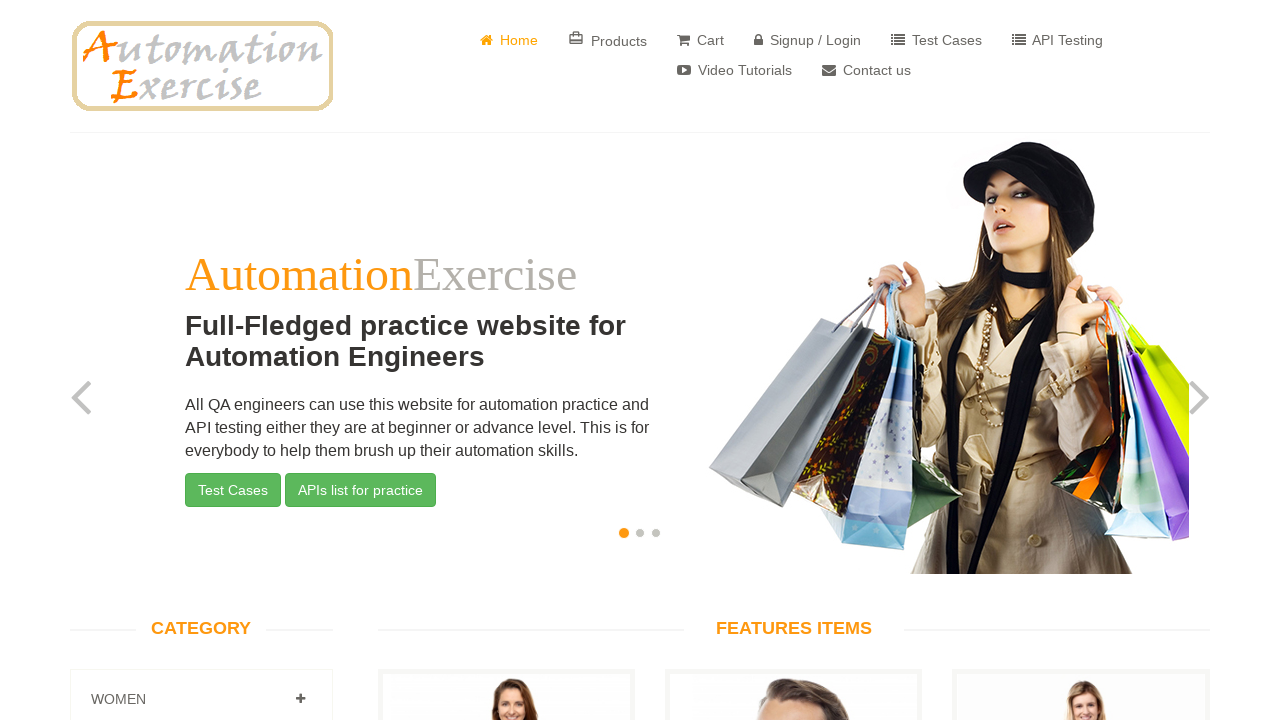